Tests a form submission by filling in header, MKE, OAI, and name input fields, submitting the form to verify error messages appear, then clearing the form

Starting URL: https://devmountain-qa.github.io/enter-wanted/1.4_Assignment/index.html

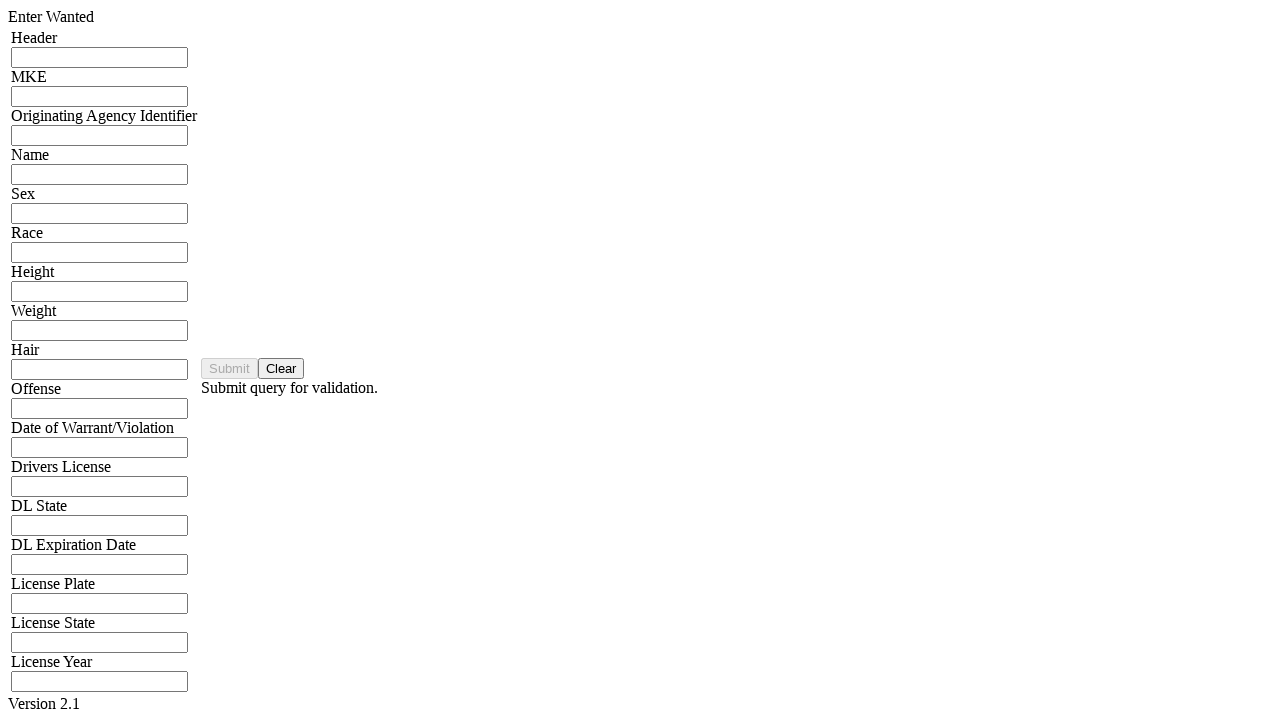

Filled header input field with 'HDR12345' on input[name='hdrInput']
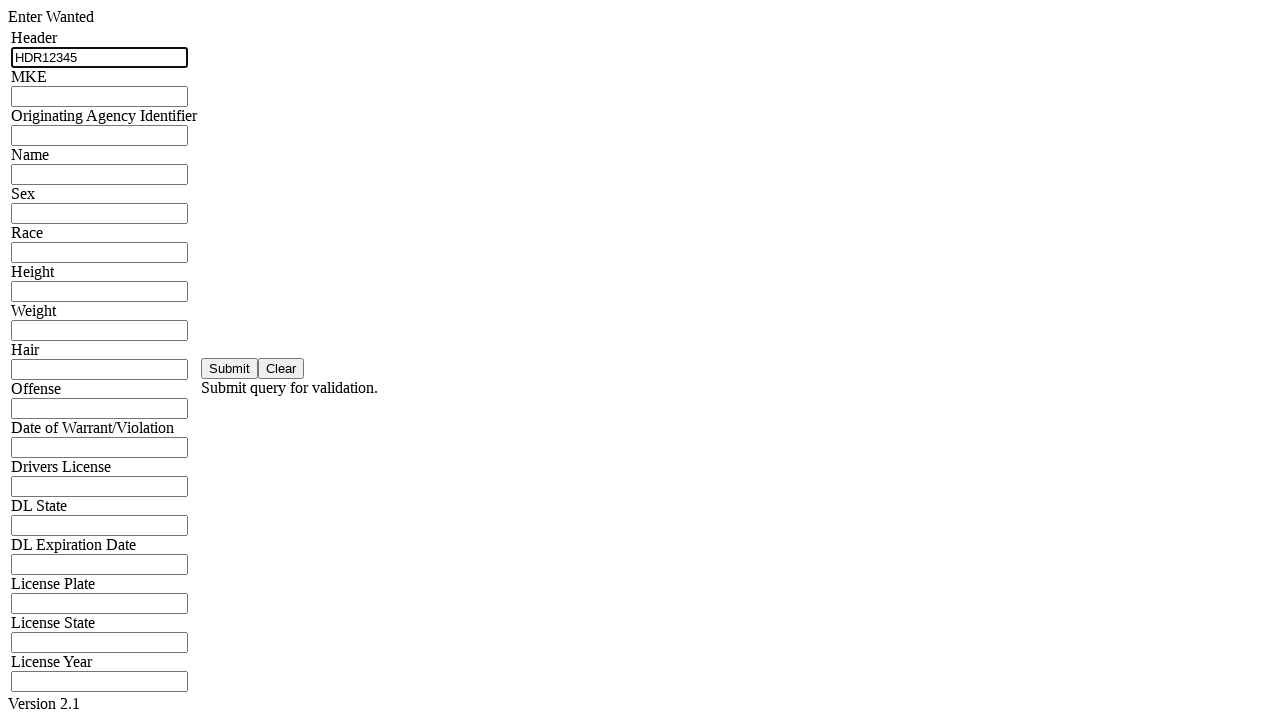

Filled MKE input field with 'MKE98765' on input[name='mkeInput']
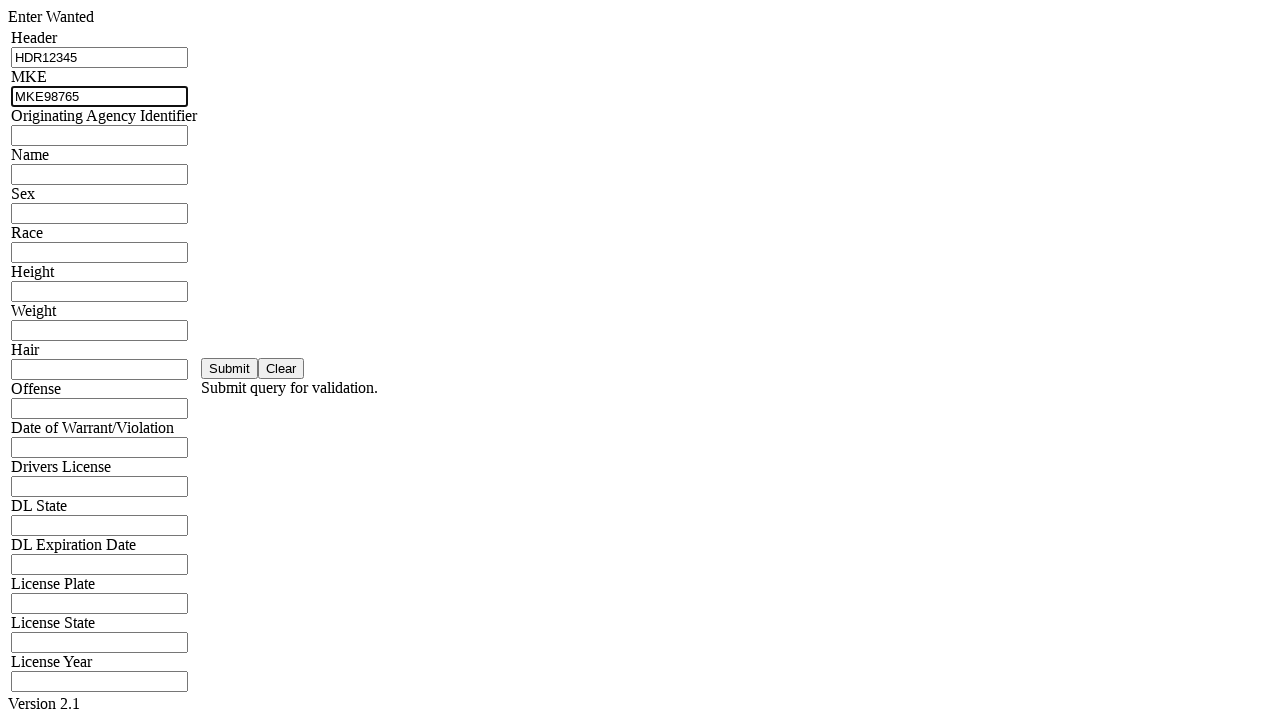

Filled OAI/ORI input field with 'ORI54321' on input[name='oriInput']
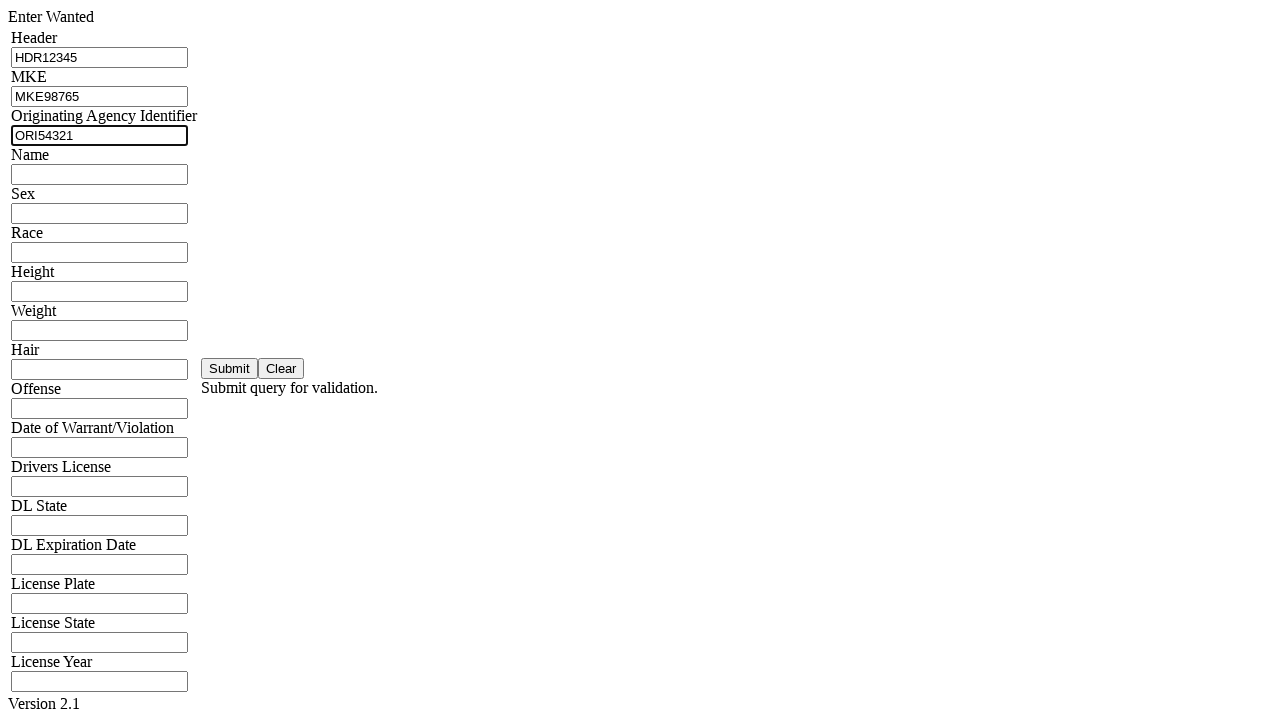

Filled name input field with 'John Smith' on input[name='namInput']
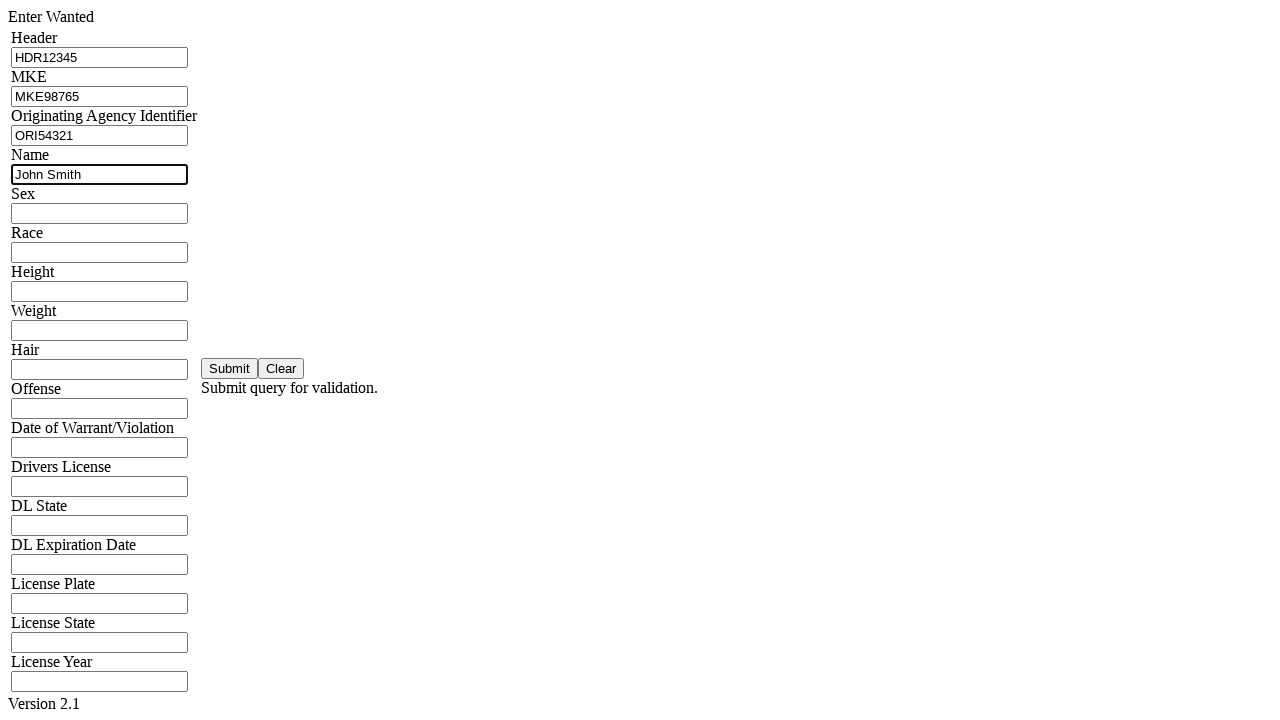

Clicked submit button to submit the form at (230, 368) on #saveBtn
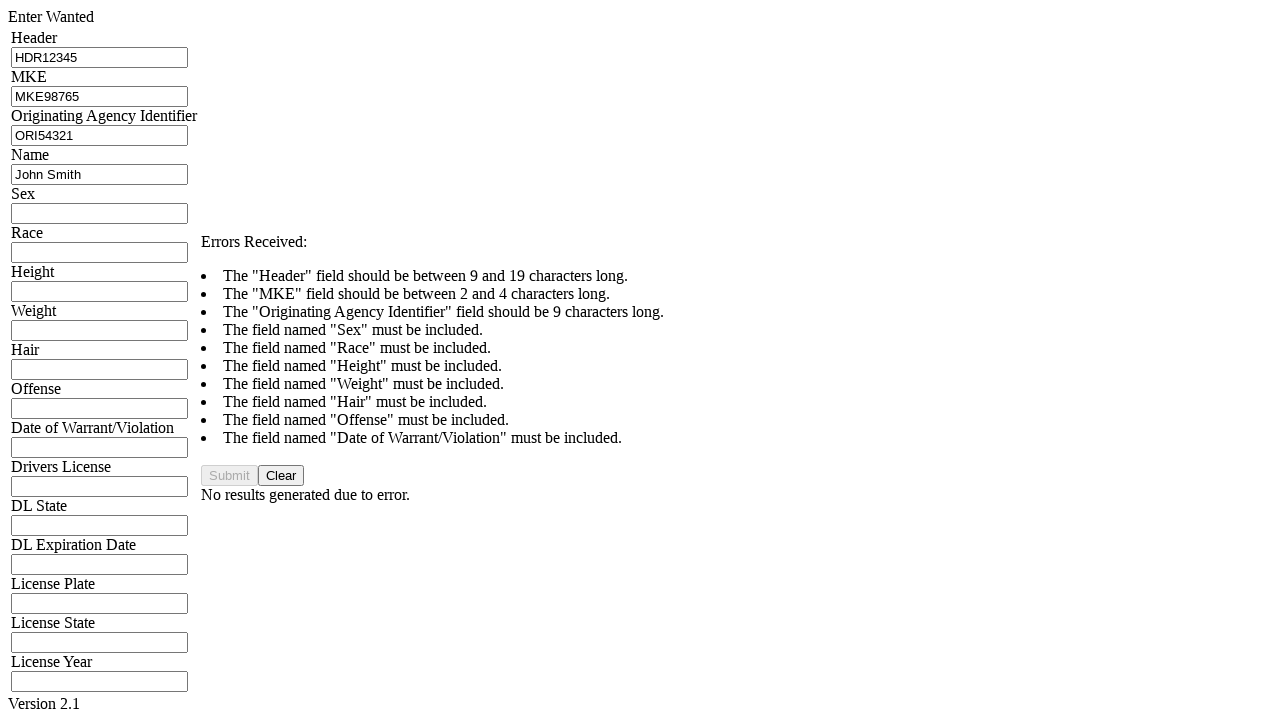

Waited for error message to appear and verified it displayed
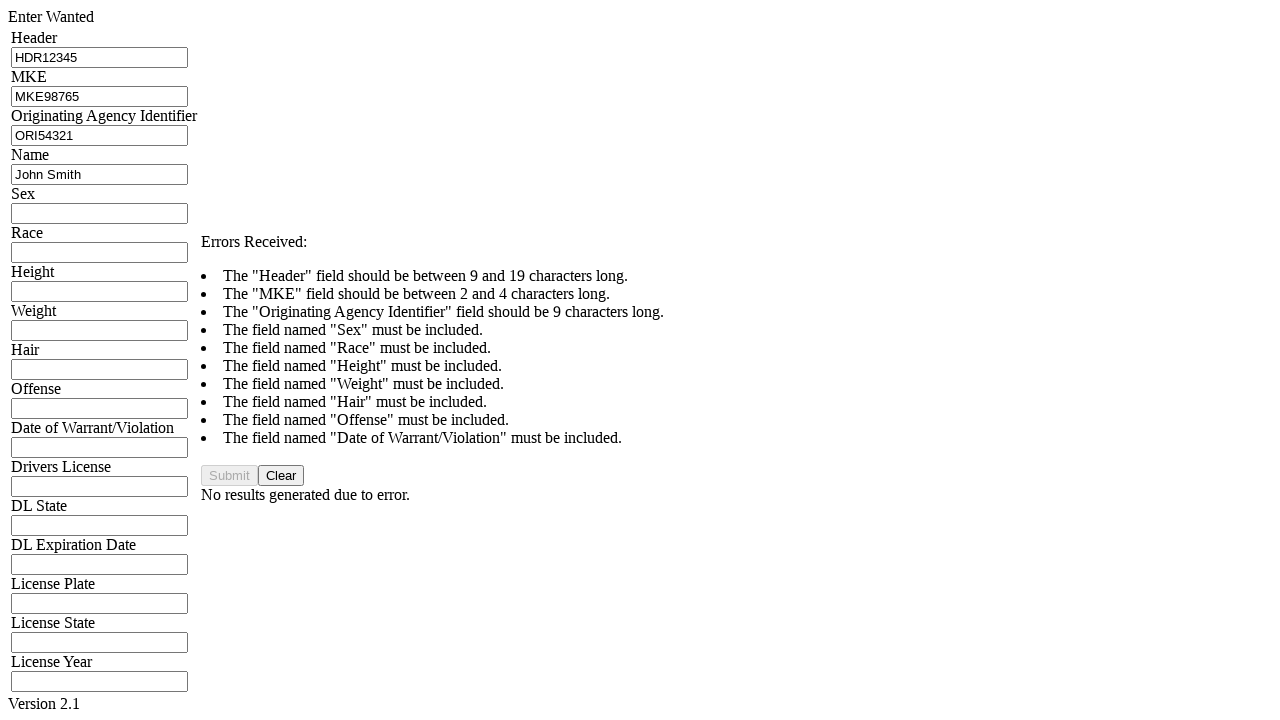

Clicked clear button to reset the form at (281, 476) on #clearBtn
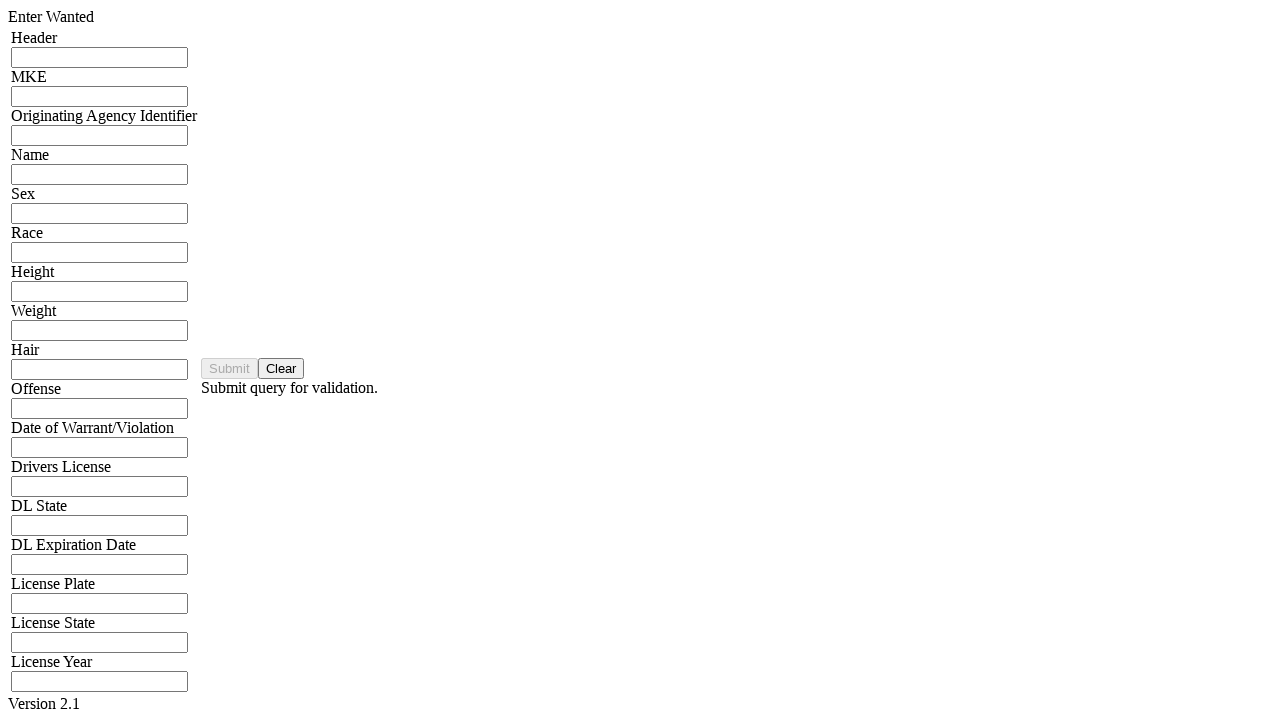

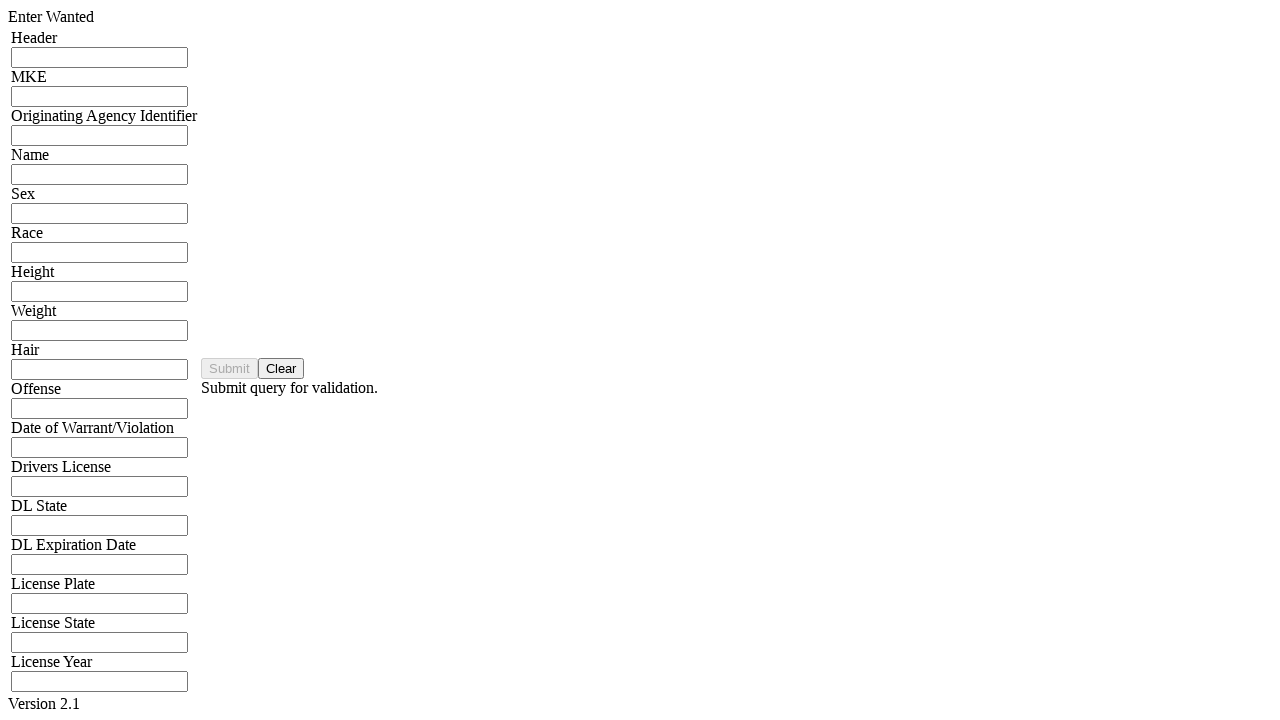